Solves a math problem by reading two numbers from the page, calculating their sum, and selecting the result from a dropdown menu

Starting URL: http://suninjuly.github.io/selects1.html

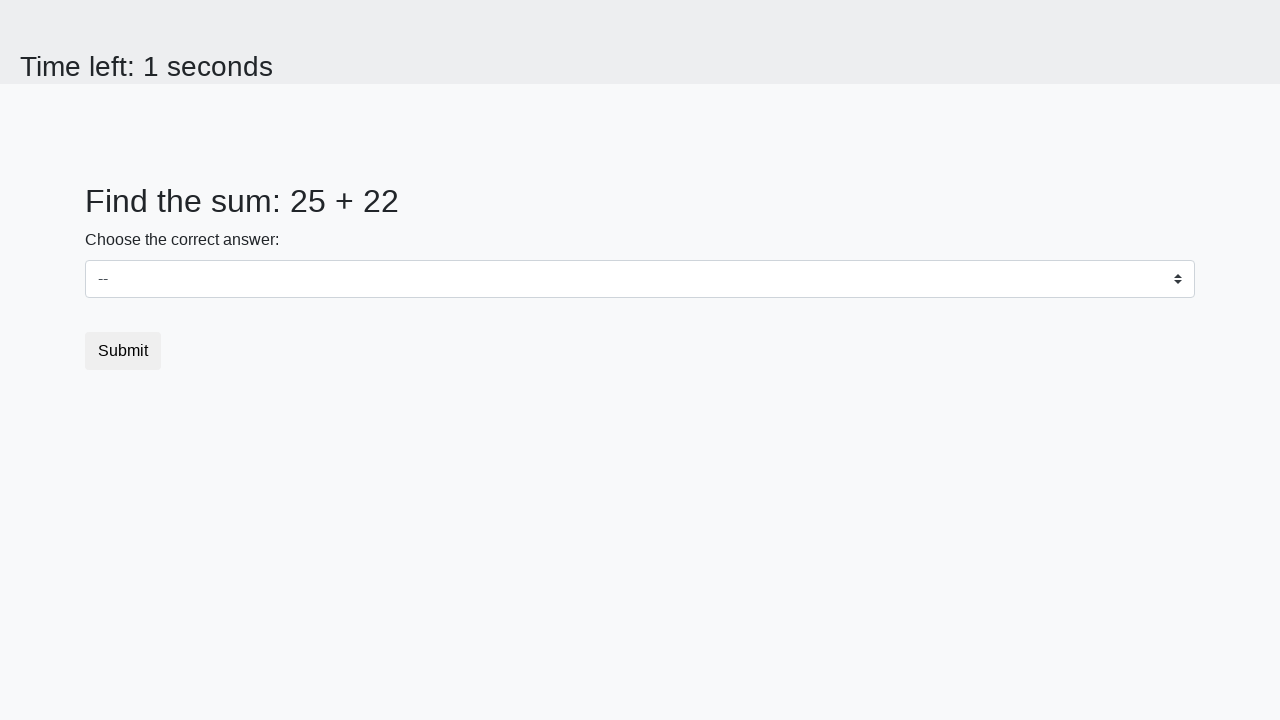

Retrieved first number from span#num1
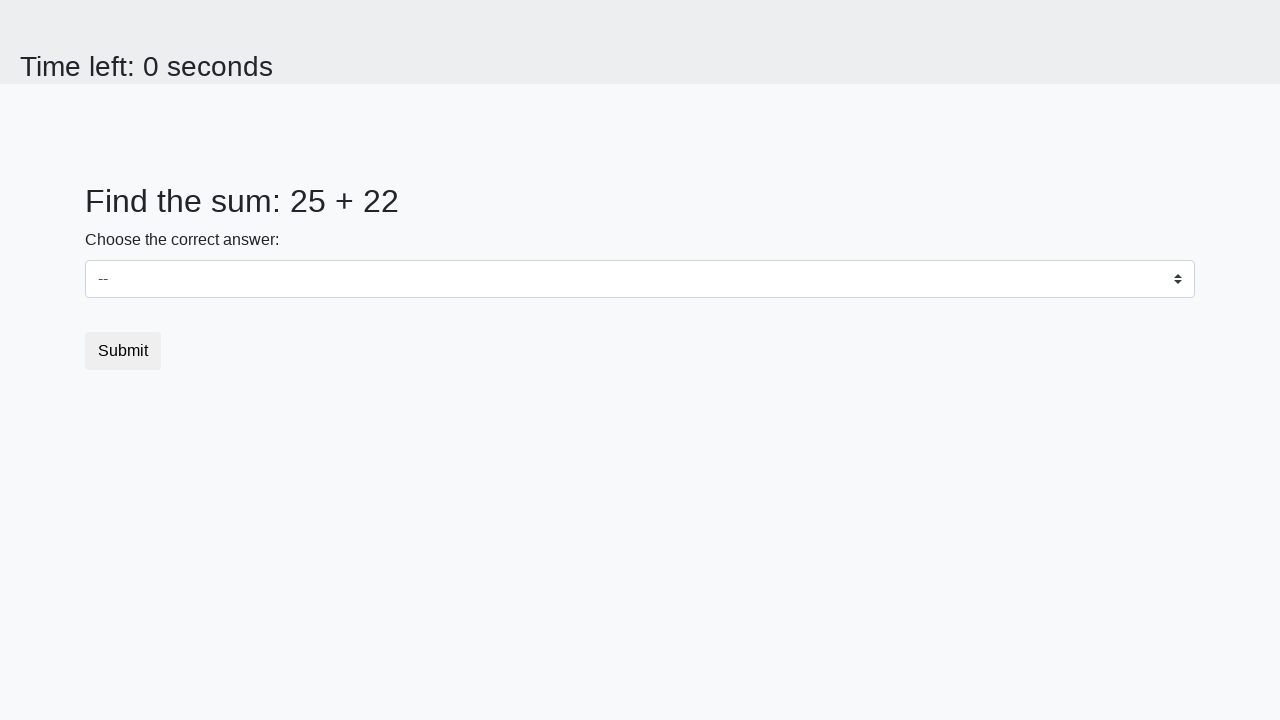

Retrieved second number from span#num2
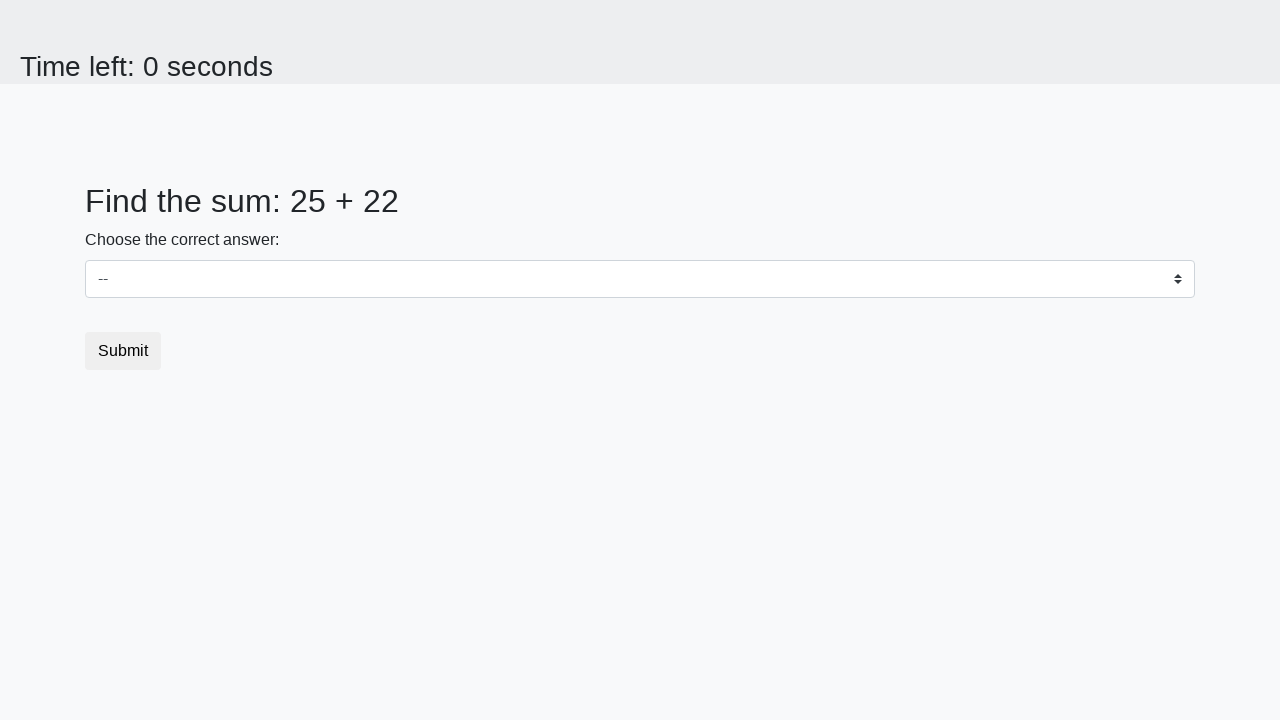

Calculated sum: 25 + 22 = 47
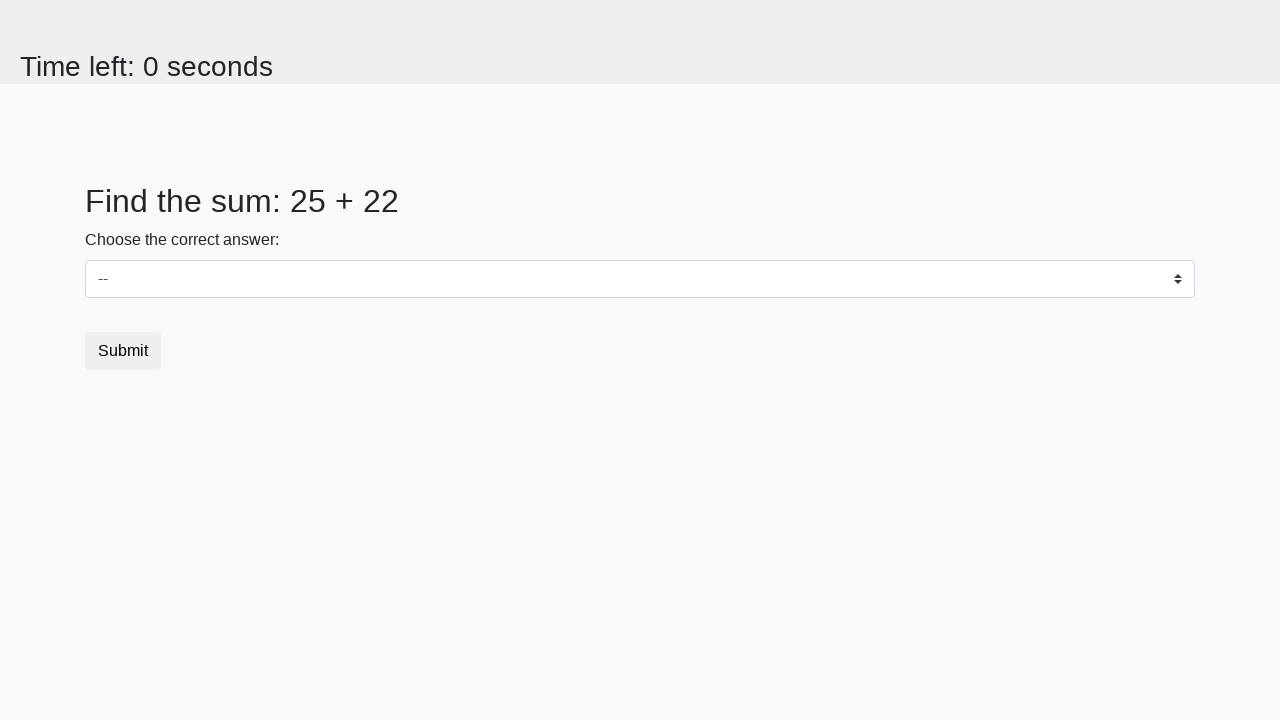

Selected calculated result '47' from dropdown on select
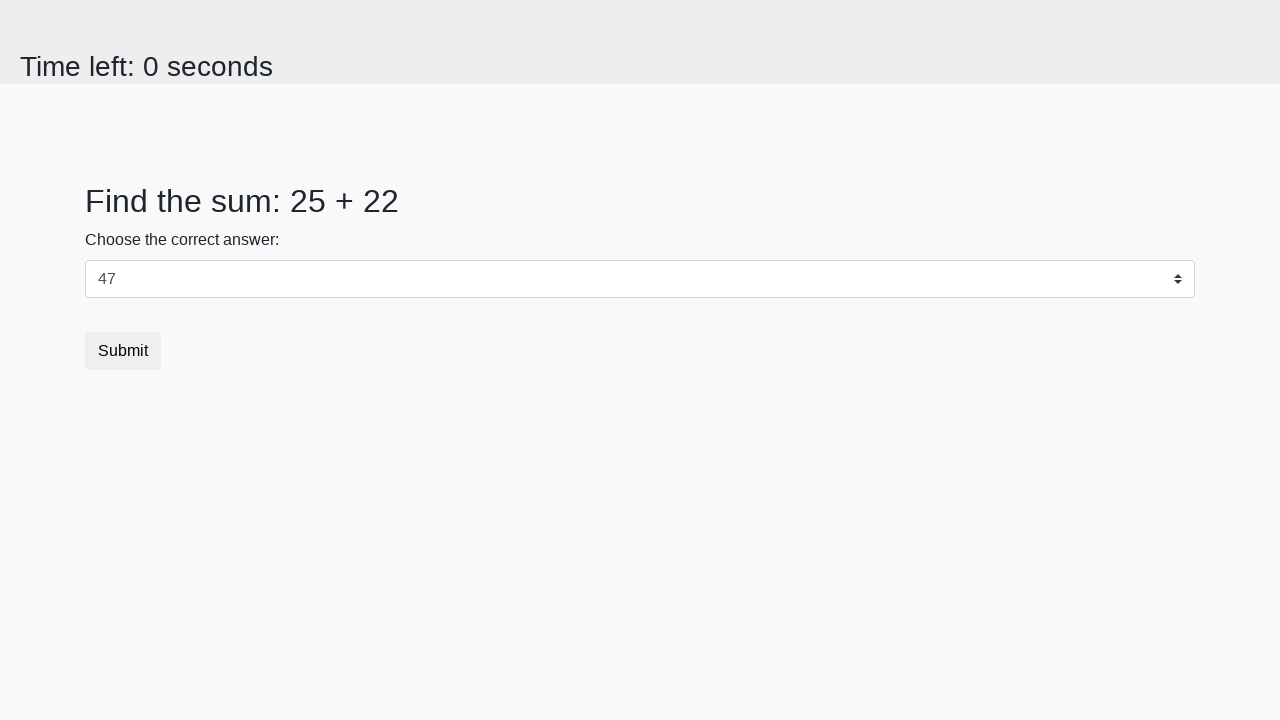

Clicked submit button to submit the answer at (123, 351) on button.btn
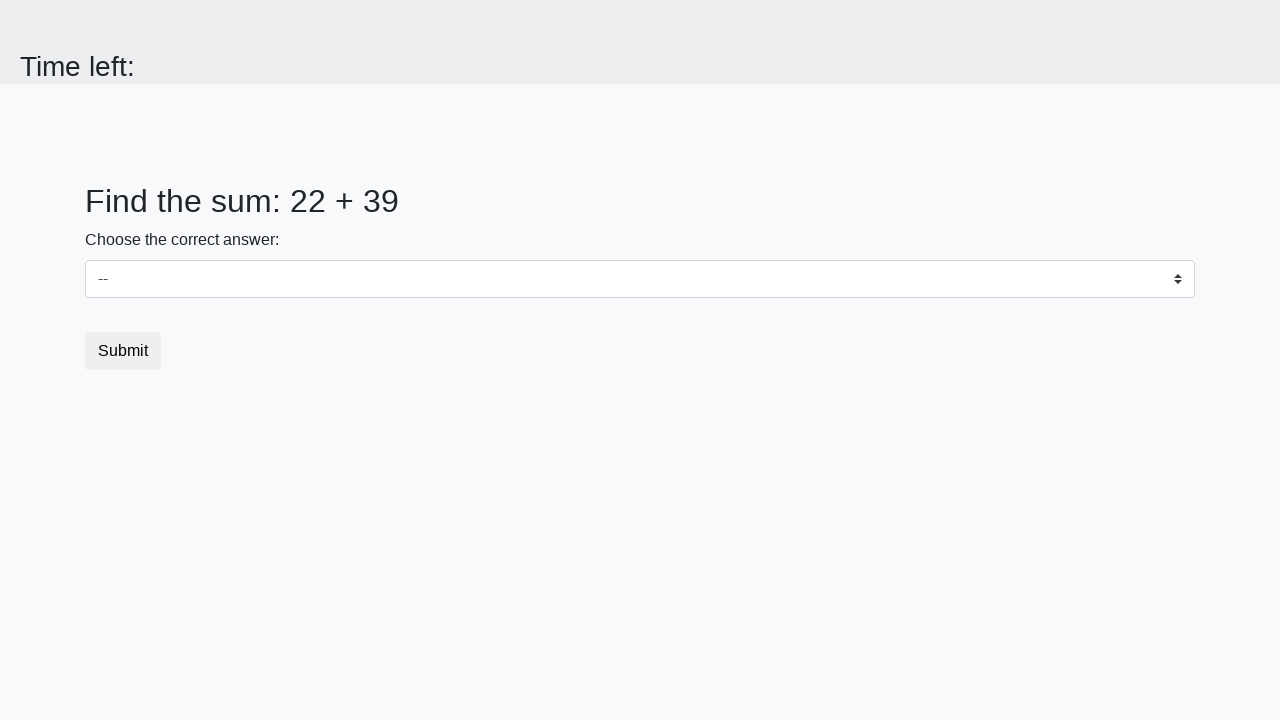

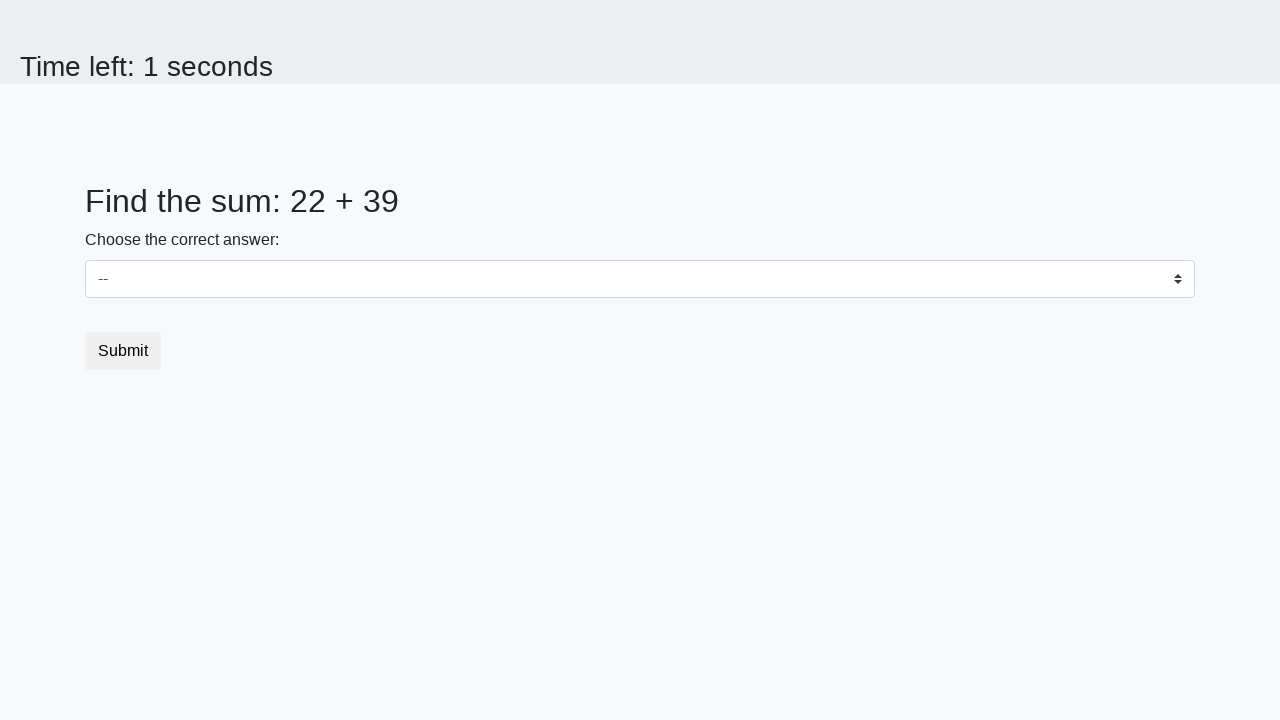